Tests fluent wait functionality by clicking a button and waiting for a new button element to appear, then retrieving its text

Starting URL: https://www.leafground.com/waits.xhtml

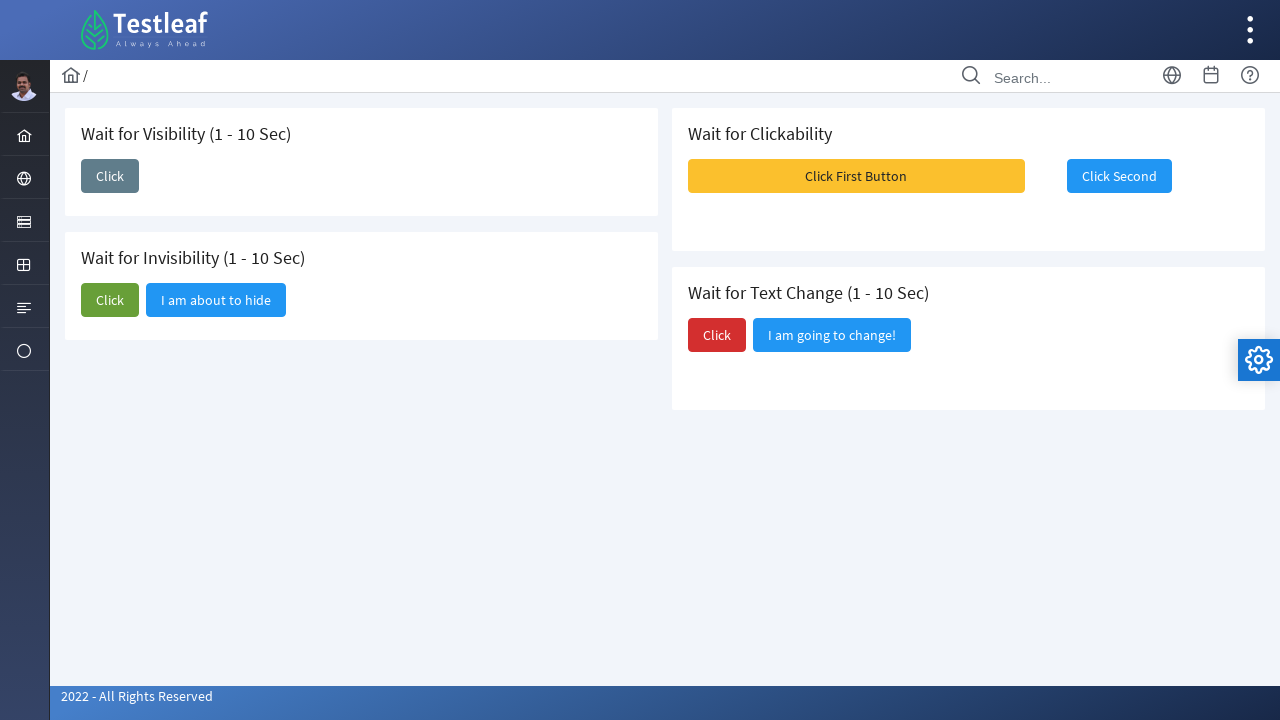

Clicked initial button to trigger wait scenario at (110, 176) on xpath=//button[@id='j_idt87:j_idt89']//span[@class='ui-button-text ui-c']
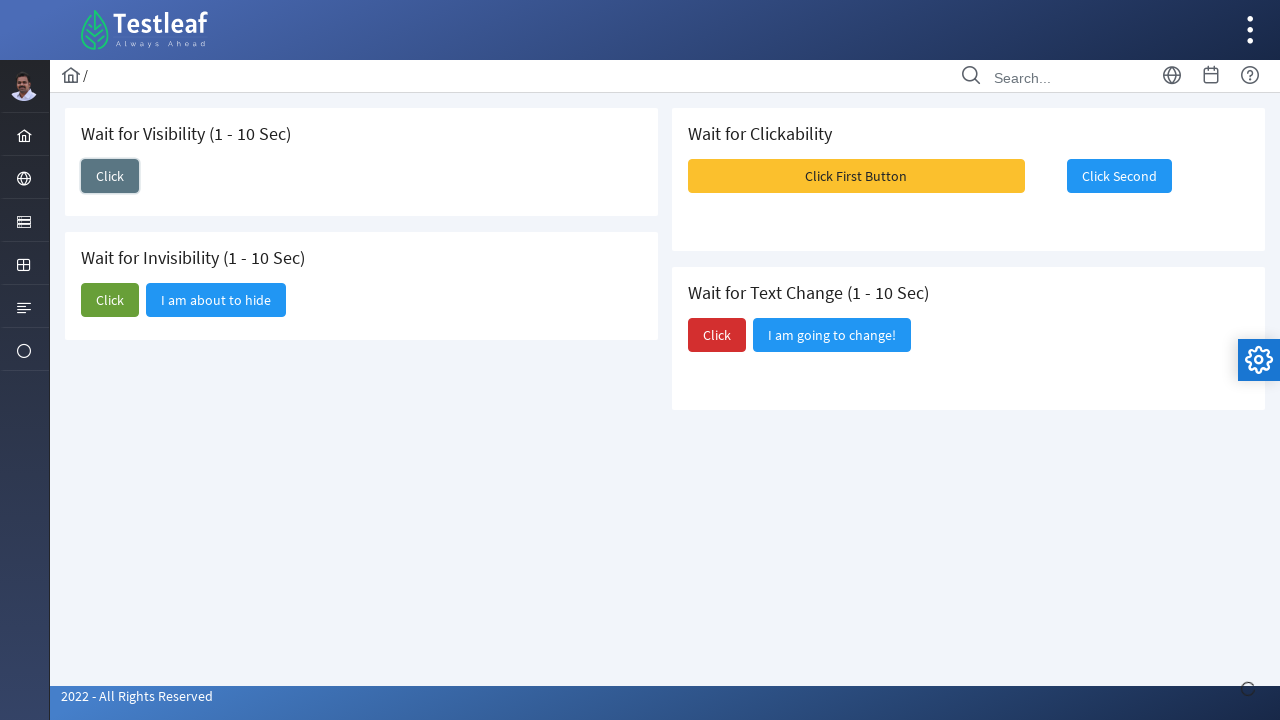

Waited for new button element to appear (fluent wait with 30 second timeout)
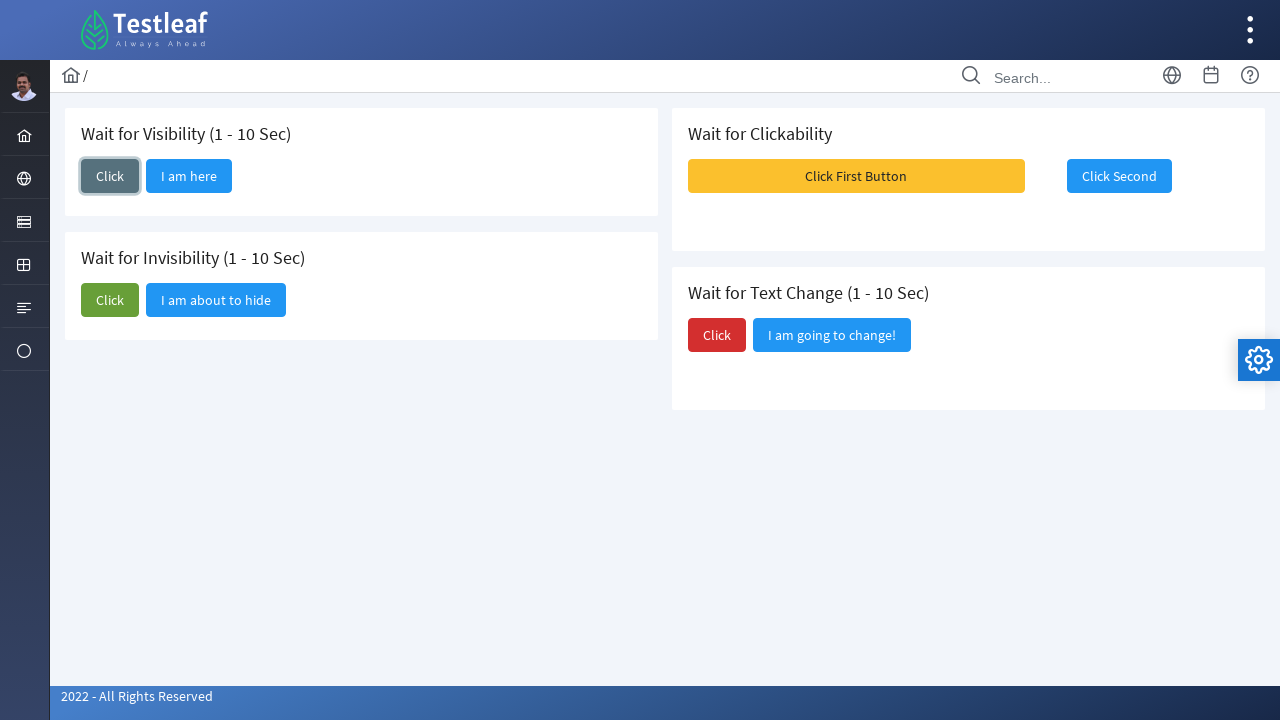

Located the new button element
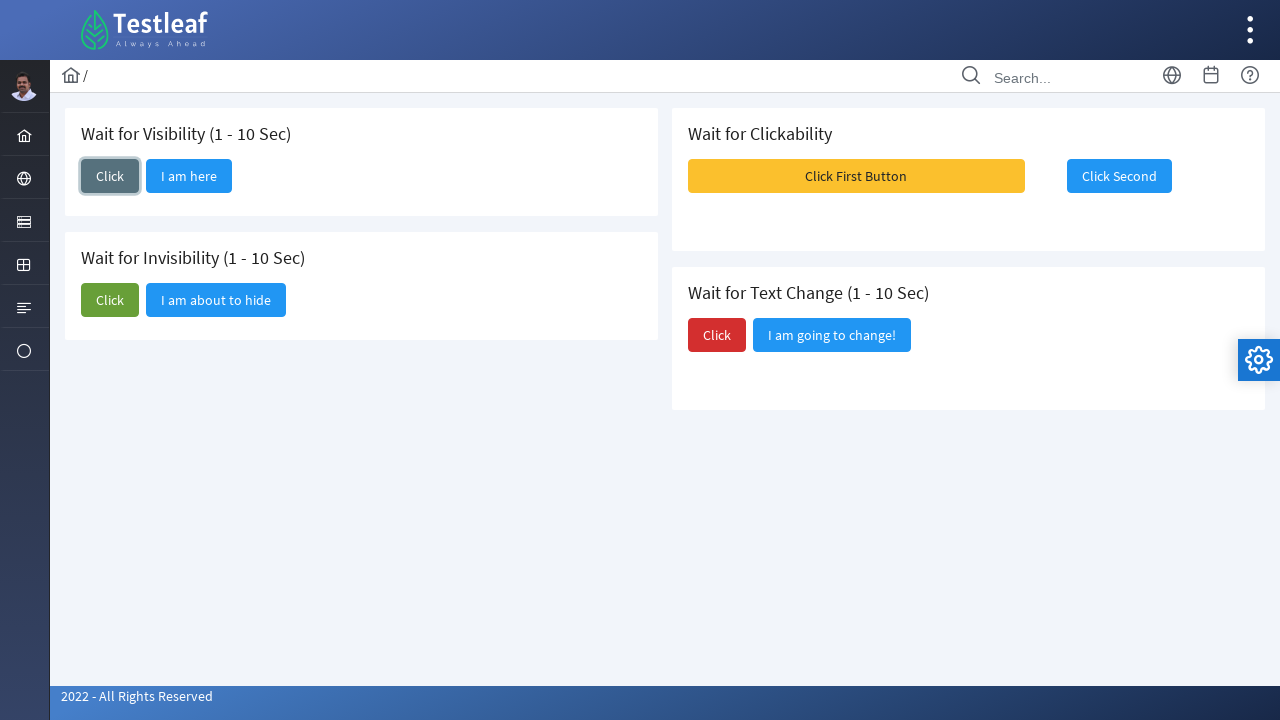

Retrieved new button text: I am here
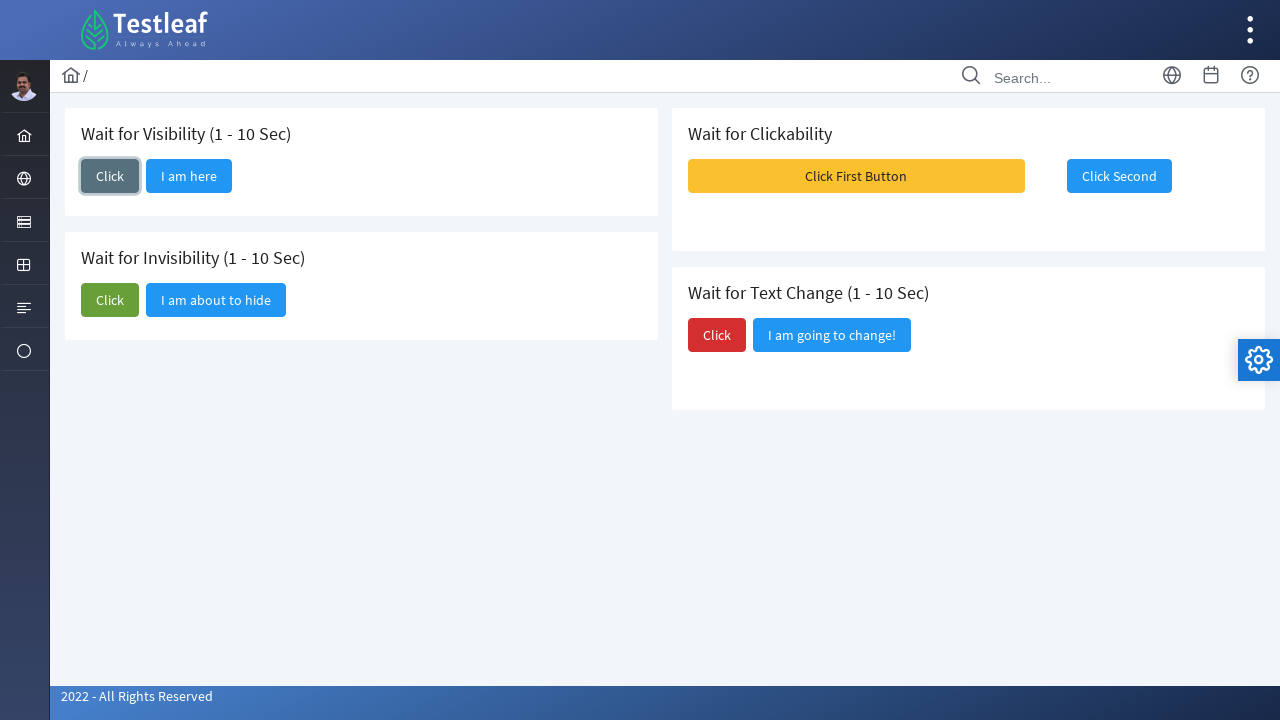

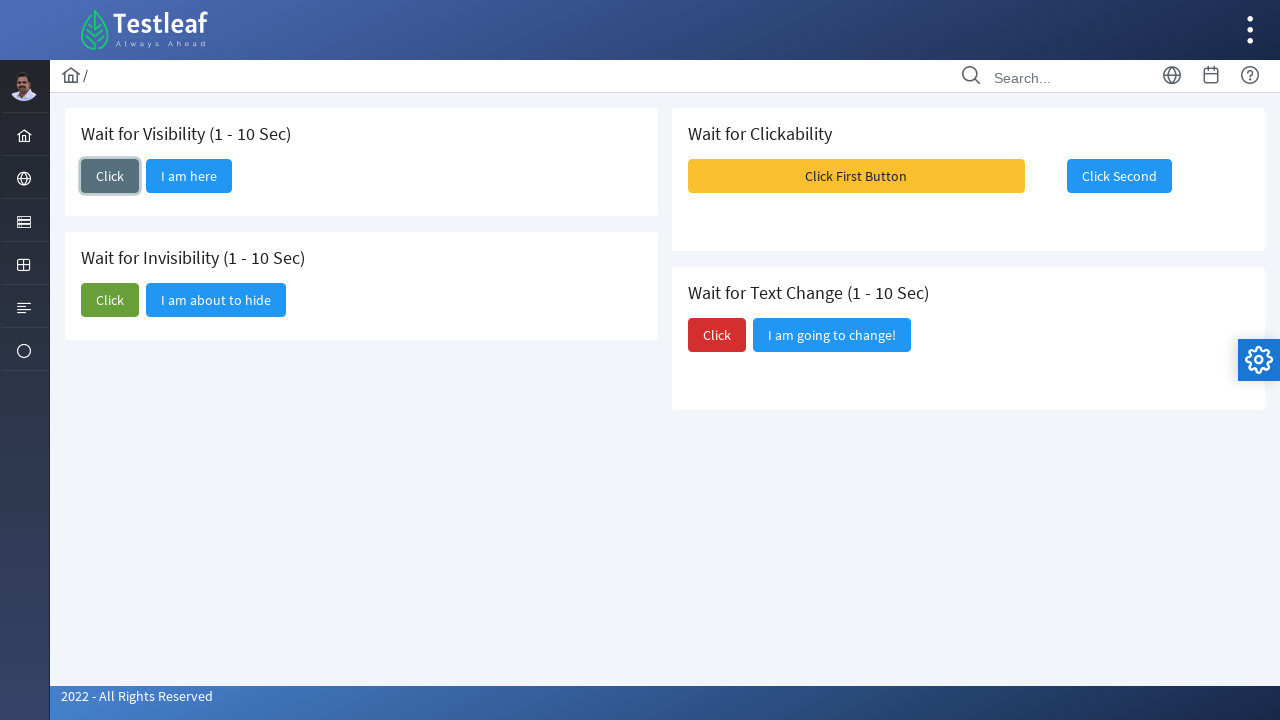